Tests radio button selection functionality by clicking on different radio button options on the W3Schools custom checkbox tutorial page

Starting URL: https://www.w3schools.com/howto/howto_css_custom_checkbox.asp

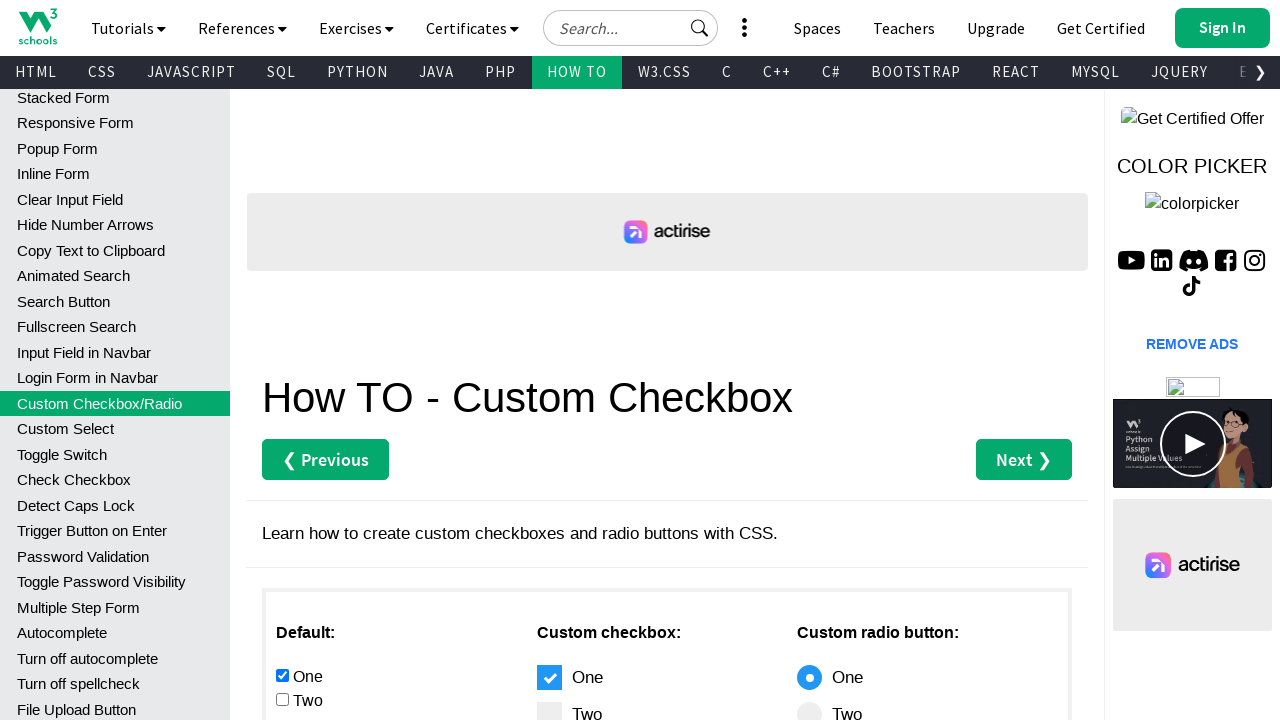

Clicked the fourth radio button at (282, 360) on xpath=//*[@id='main']/div[3]/div[1]/input[4]
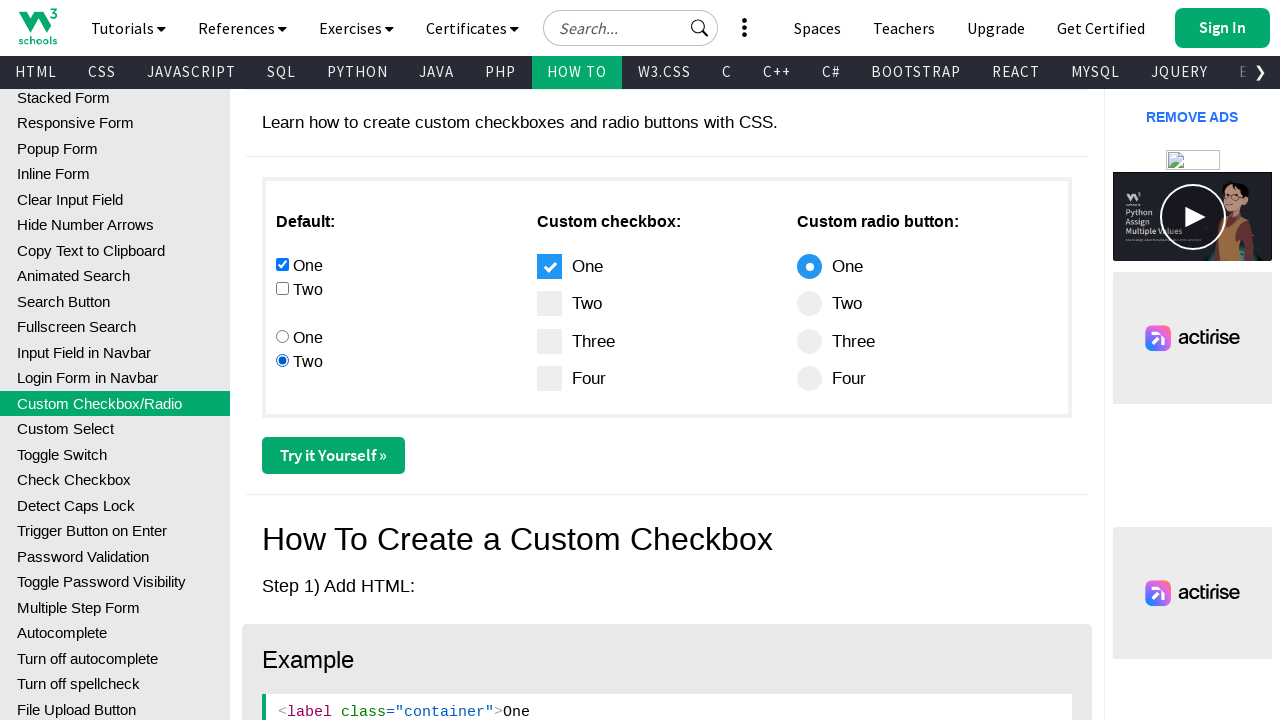

Clicked the third radio button at (282, 336) on xpath=//*[@id='main']/div[3]/div[1]/input[3]
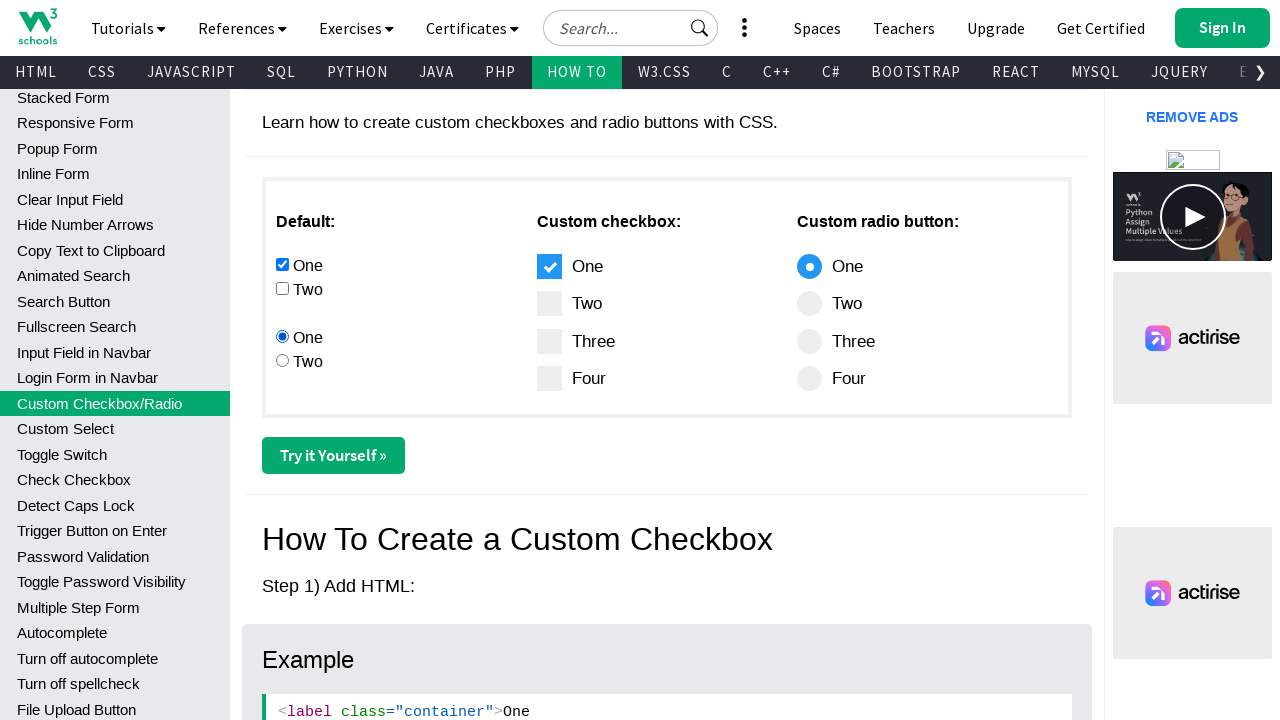

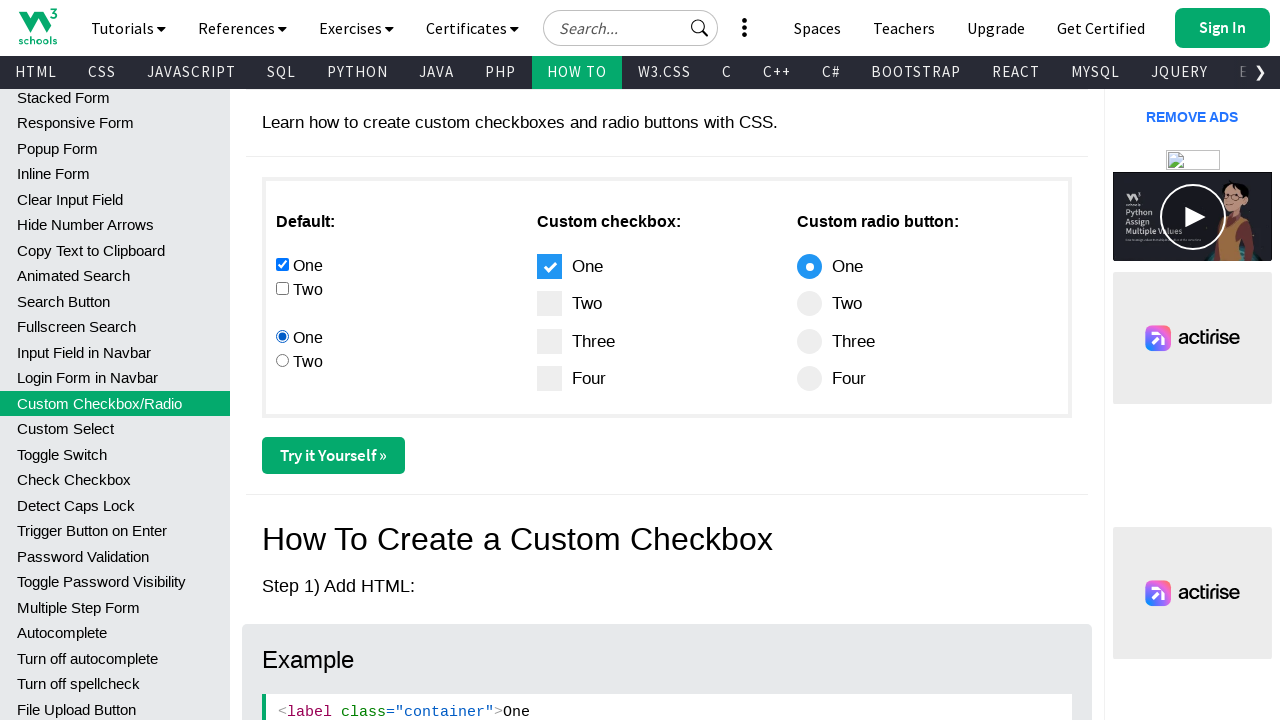